Tests artist recommendation feature by entering an artist name and submitting to get recommendations

Starting URL: https://ldevr3t2.github.io

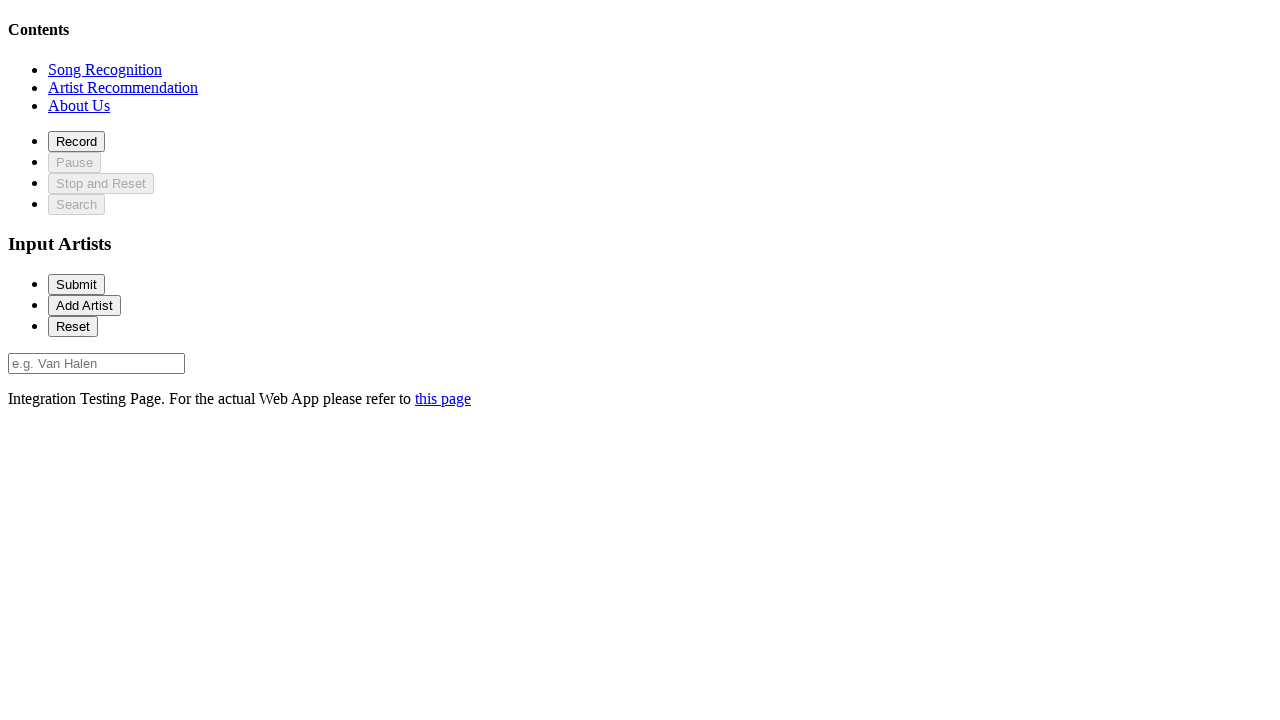

Clicked on recommendation section at (123, 87) on #recommendationSection
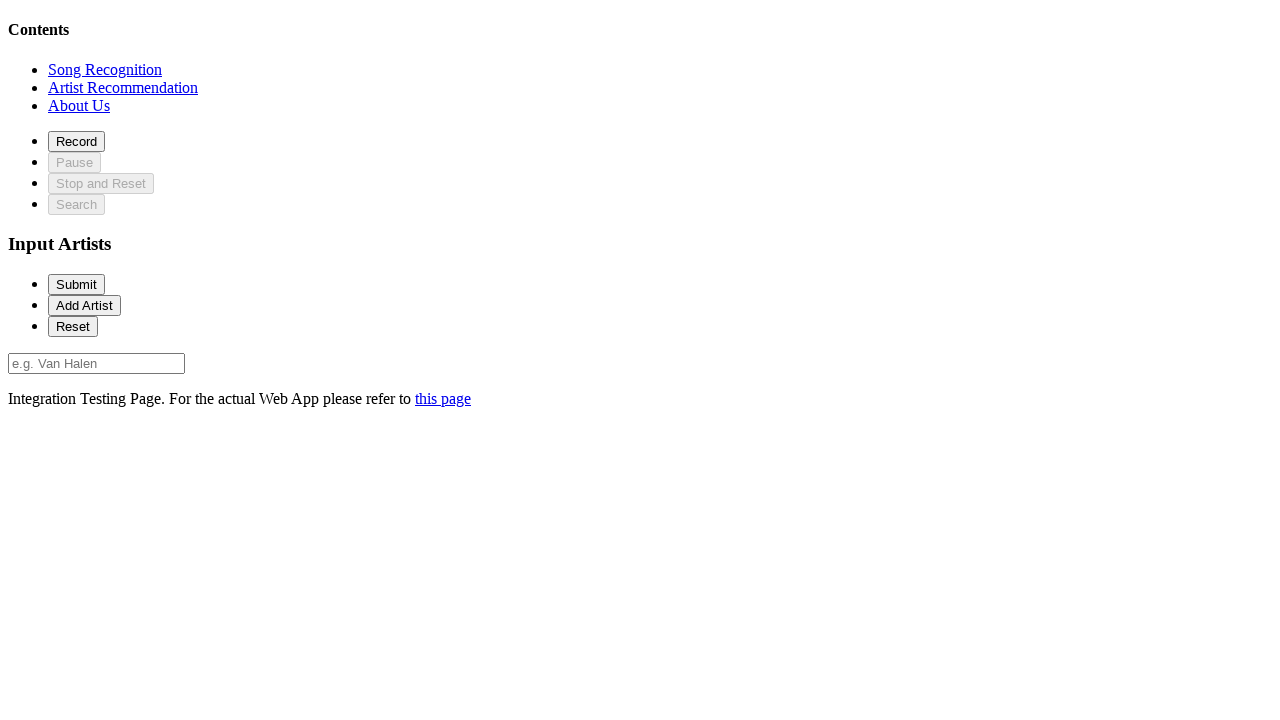

Waited 2 seconds for page elements to load
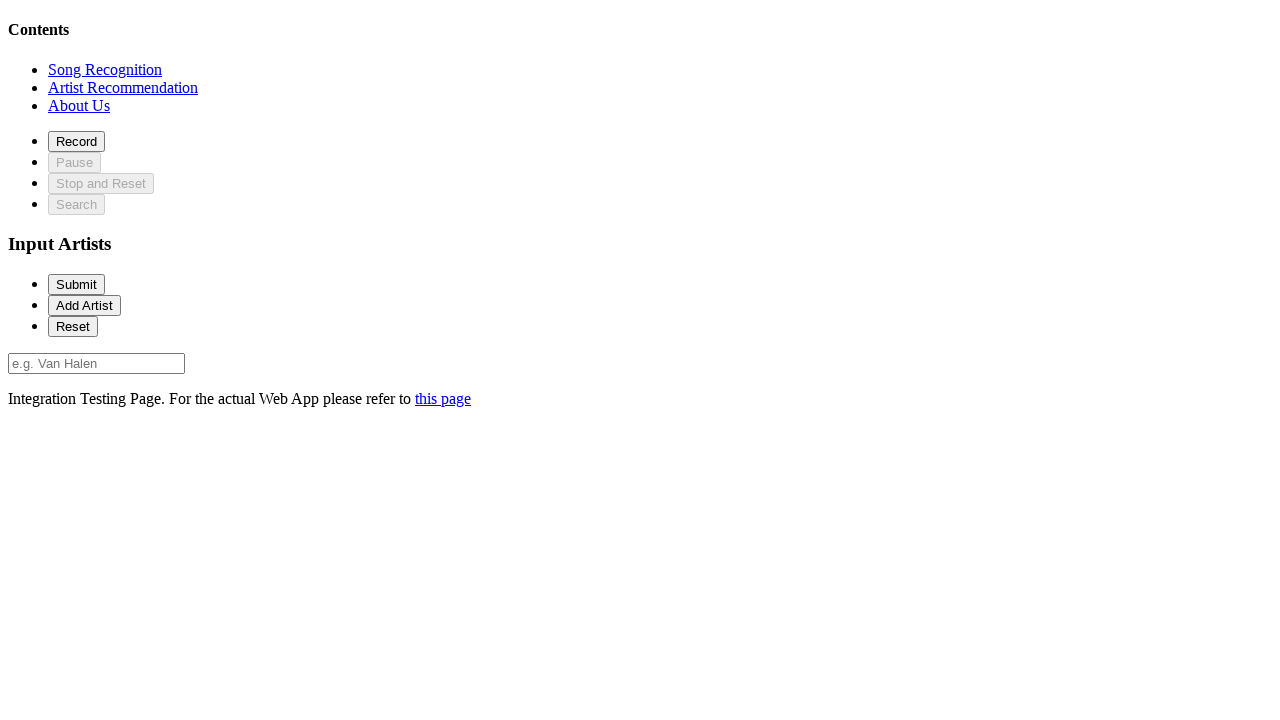

Entered 'Van Halen' in artist name field on #artist-0
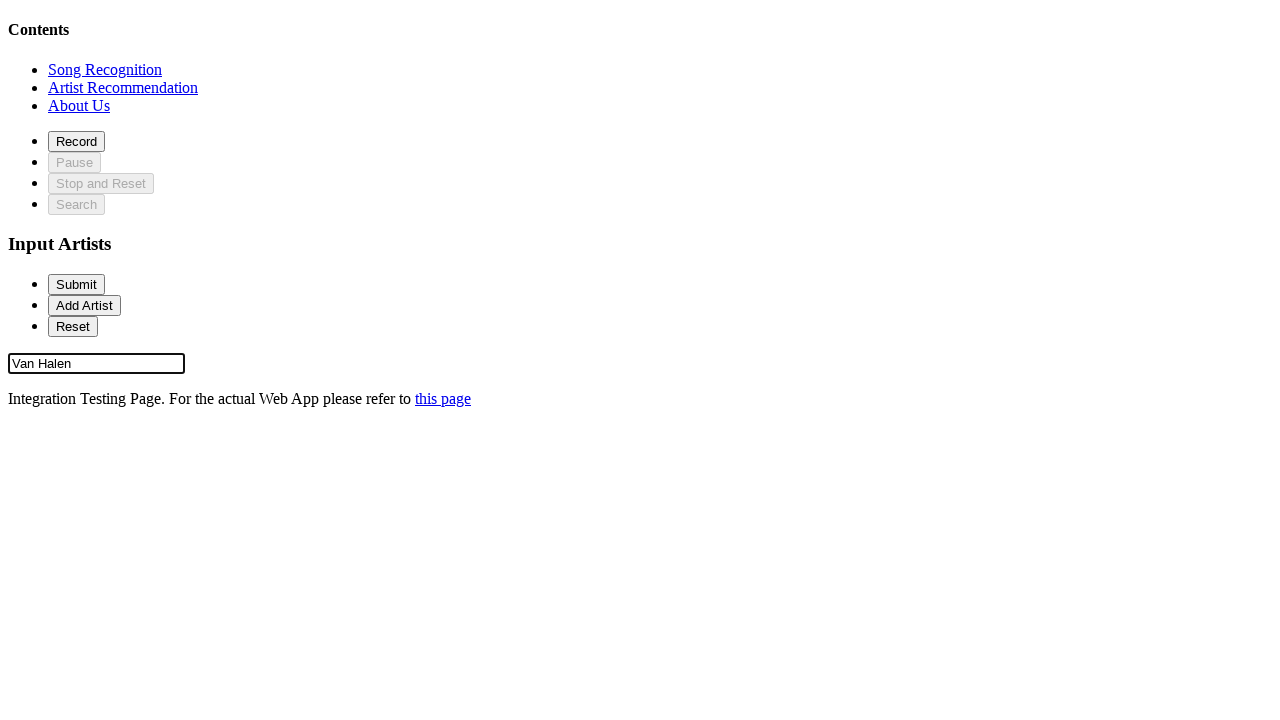

Pressed Enter to submit artist recommendation form on #artist-0
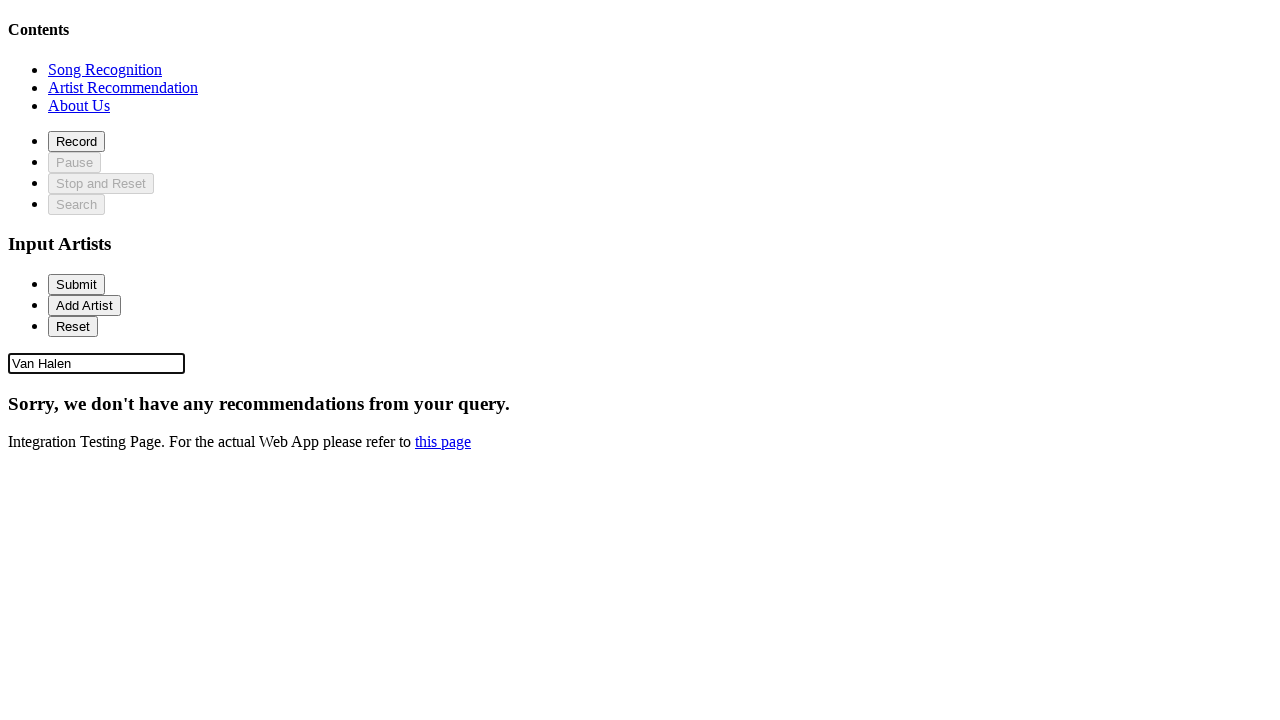

Recommendation results loaded and displayed
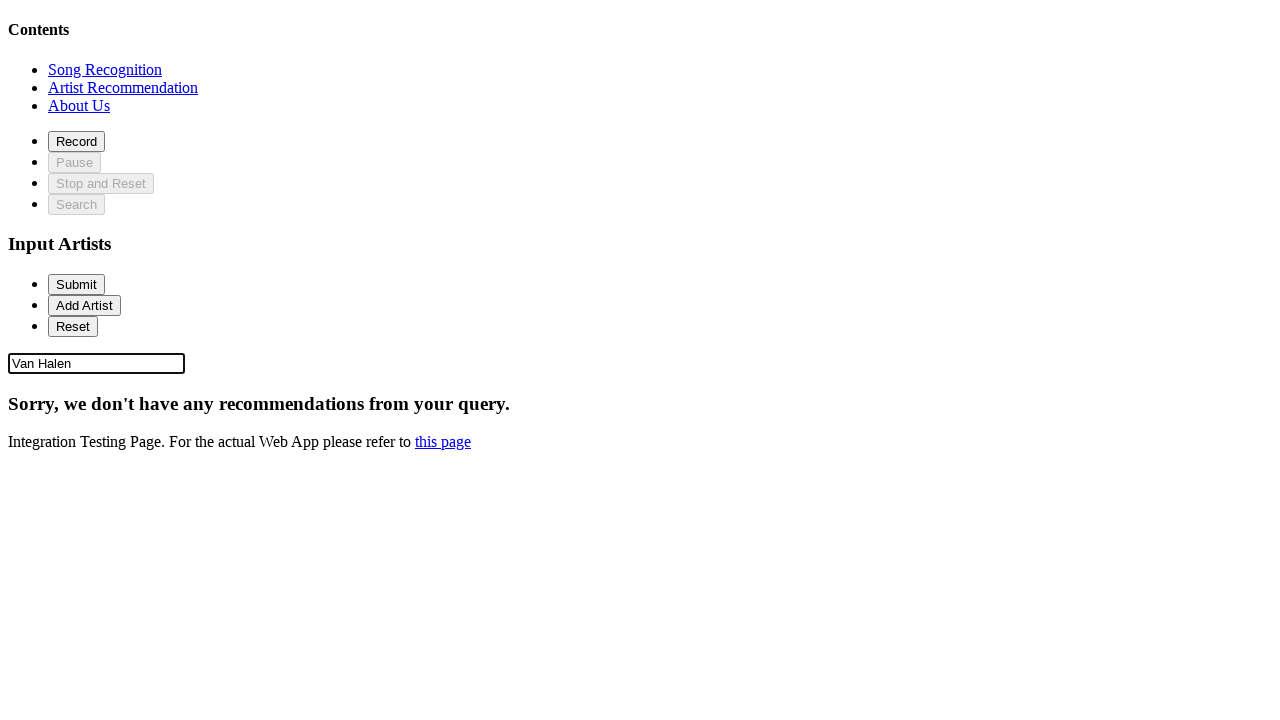

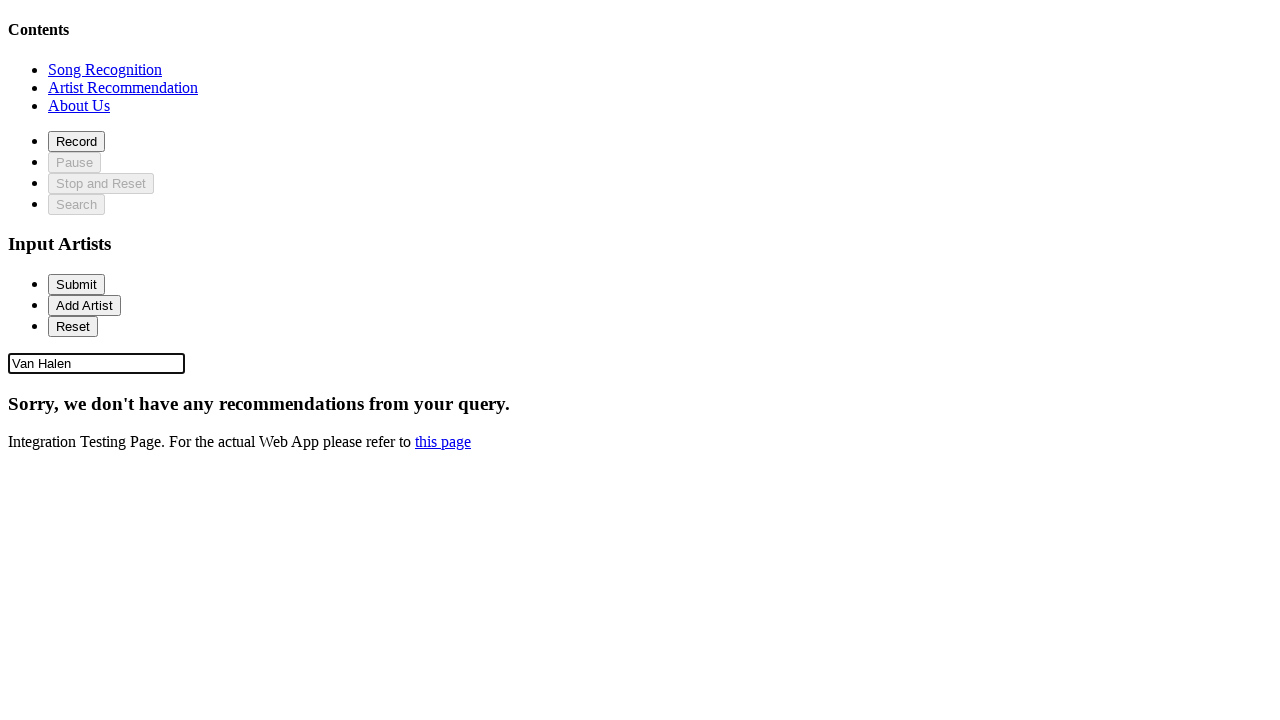